Tests browser window manipulation by setting the window size to 200x300 pixels and then repositioning the window to coordinates (300, 400)

Starting URL: https://www.youtube.com/

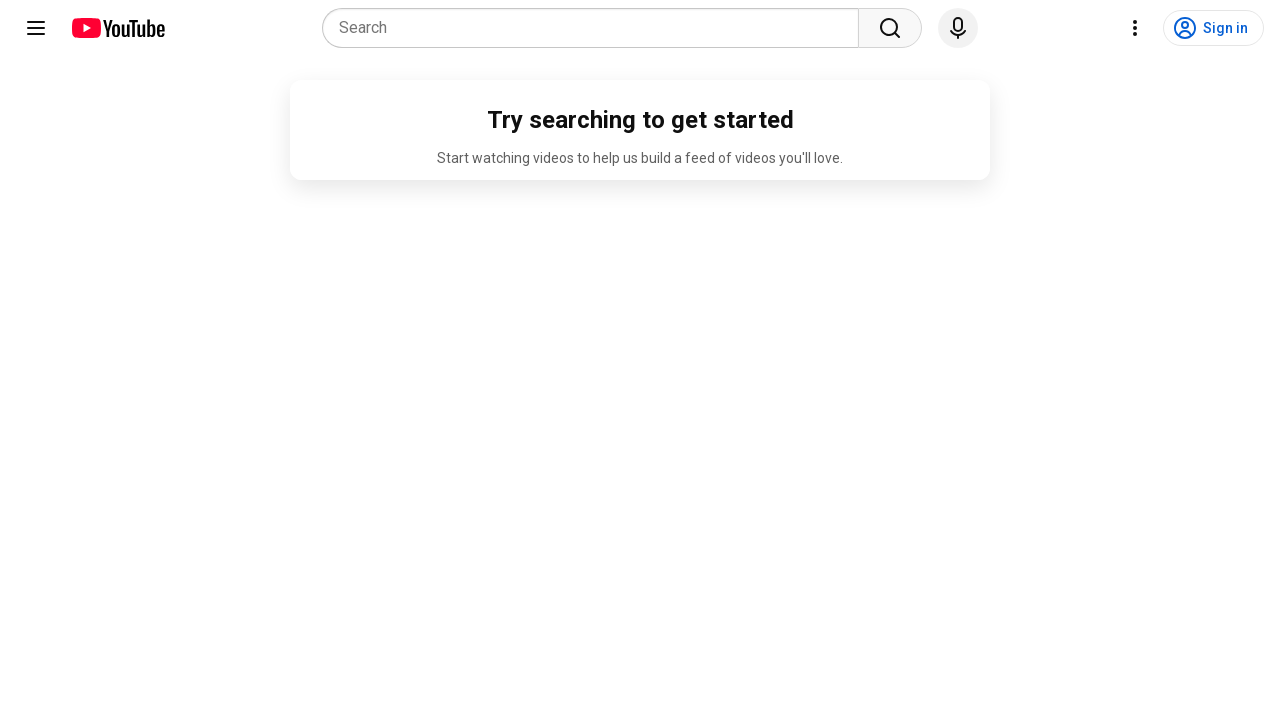

Navigated to YouTube homepage
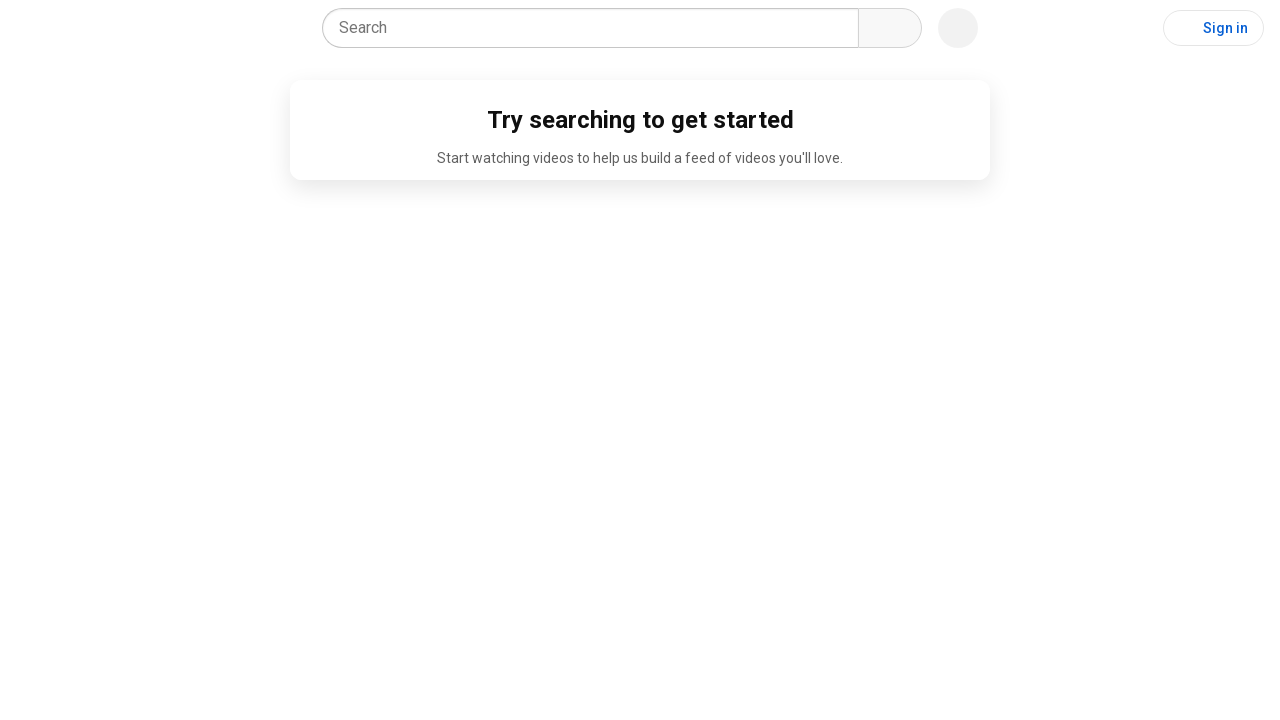

Set browser window size to 200x300 pixels
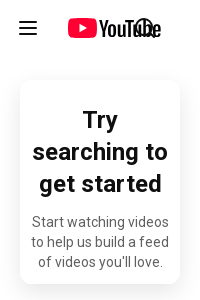

Waited 4 seconds to observe window size change
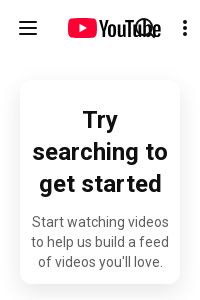

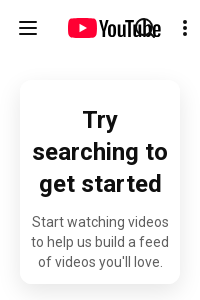